Tests multi-window handling by navigating to Gmail, clicking the Help link which opens a new tab, then switching to the new tab and verifying it loaded by checking the title.

Starting URL: https://www.gmail.com

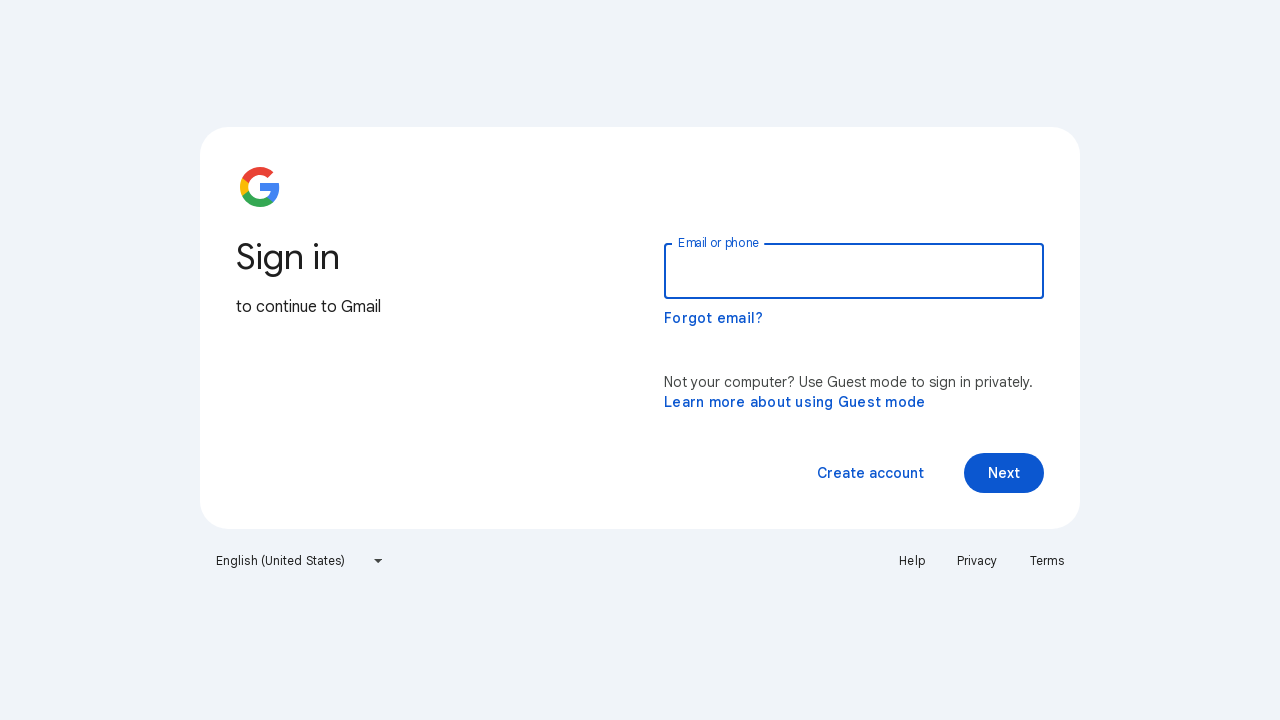

Printed initial Gmail page title
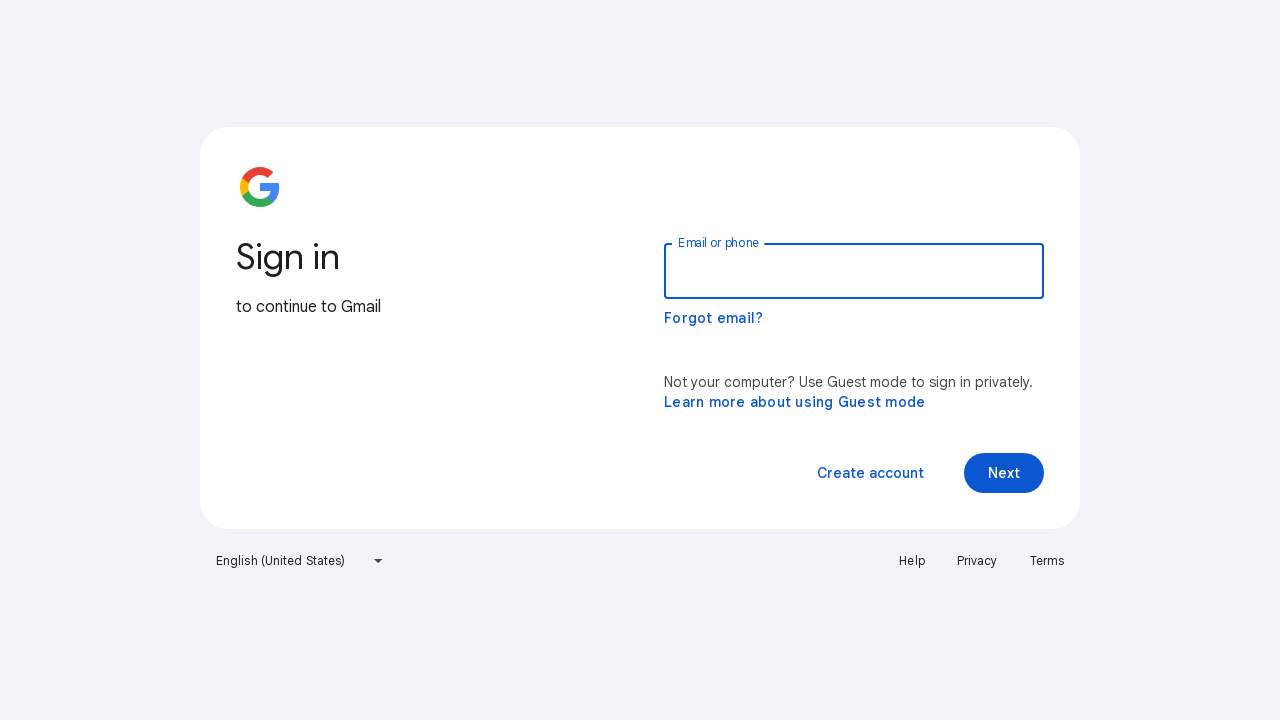

Clicked Help link at (912, 561) on text=Help
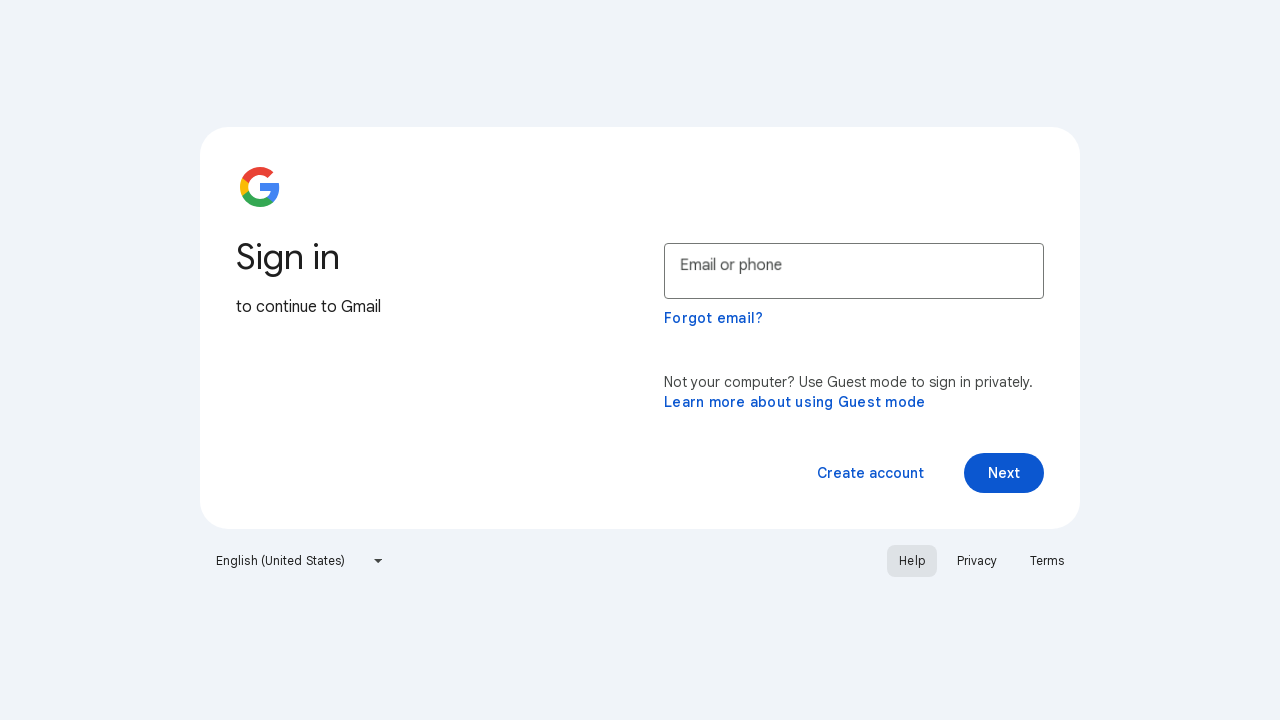

New tab opened after clicking Help link at (912, 561) on text=Help
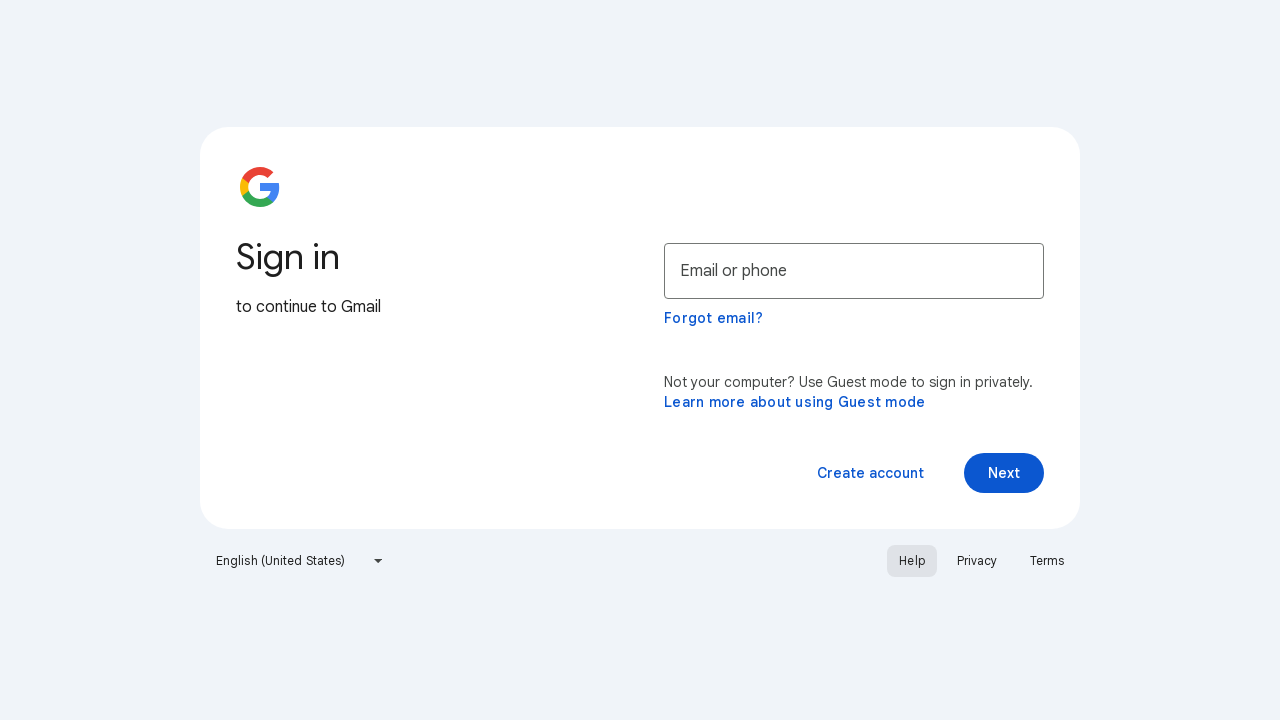

Captured new page object from context
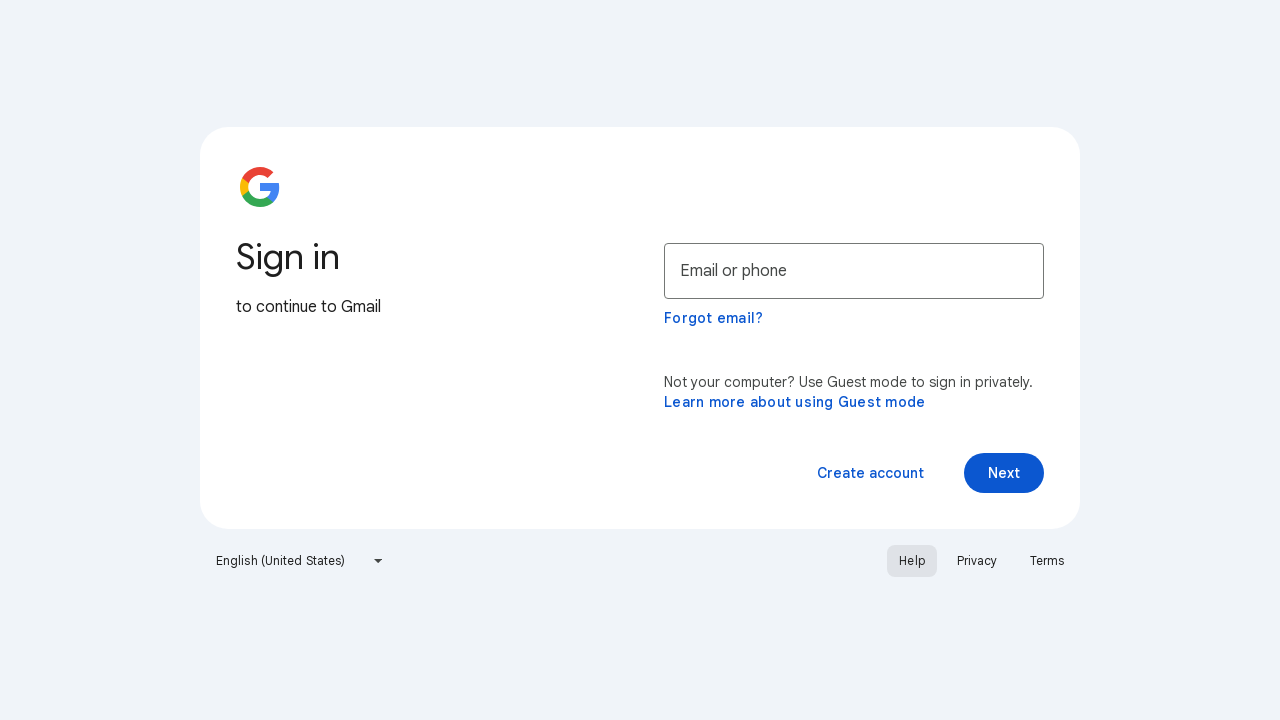

New page completed loading
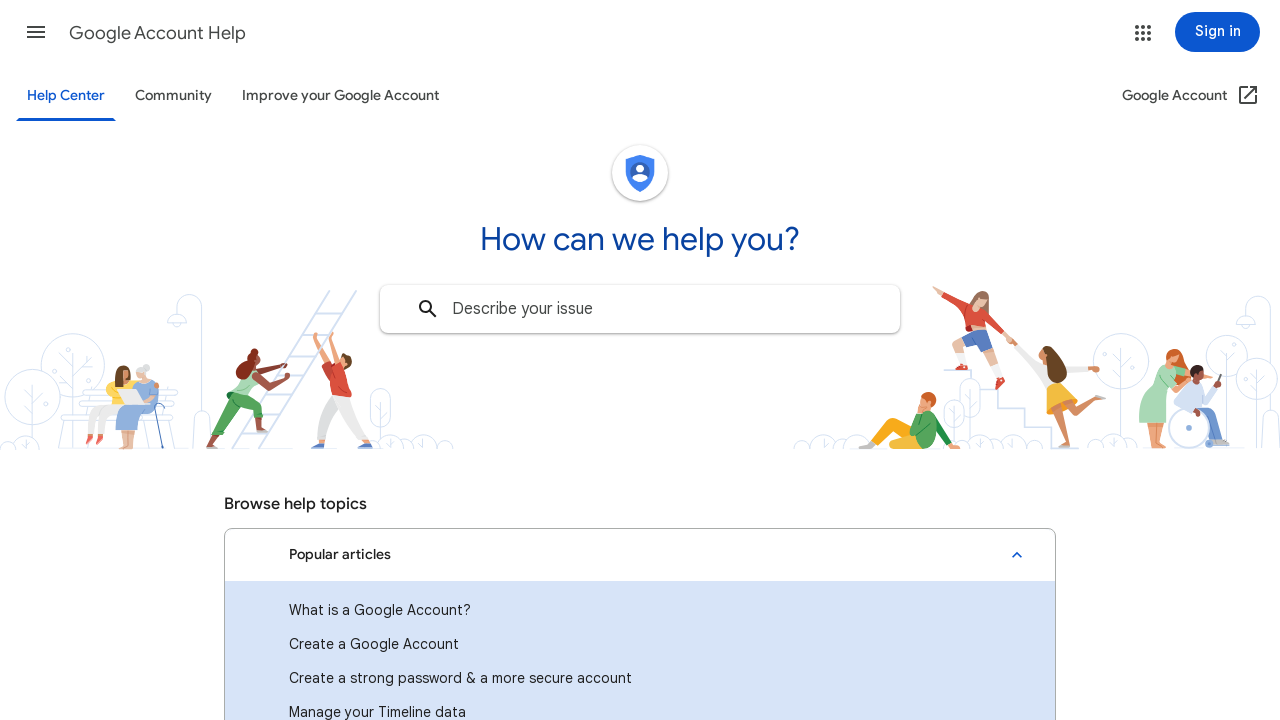

Printed new tab page title
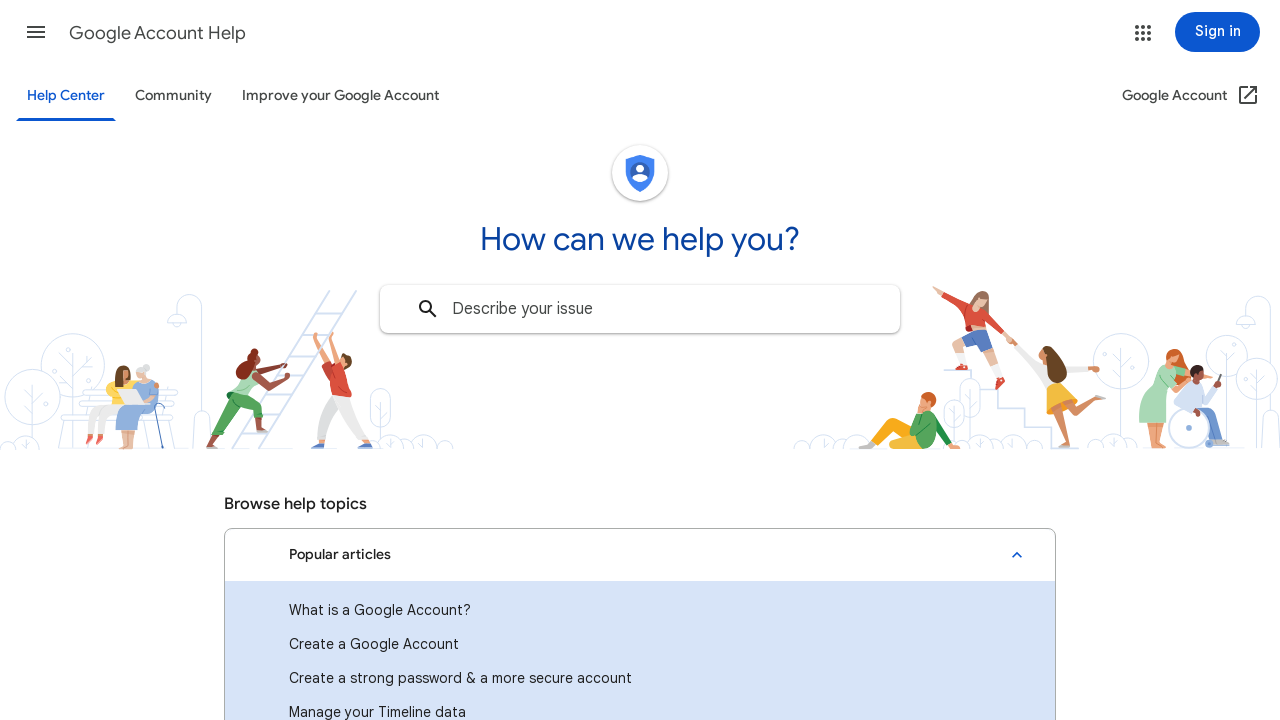

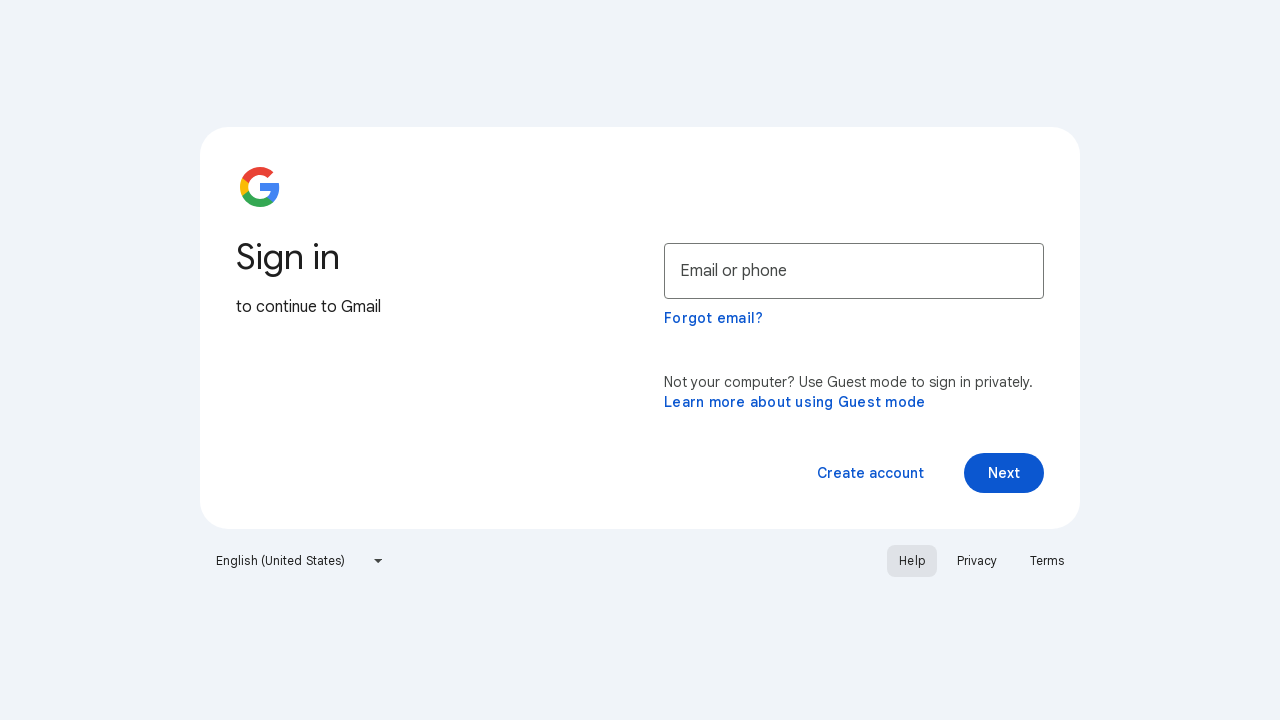